Navigates to melhorcambio.com gold price page and verifies the price element is displayed

Starting URL: https://www.melhorcambio.com/ouro-hoje

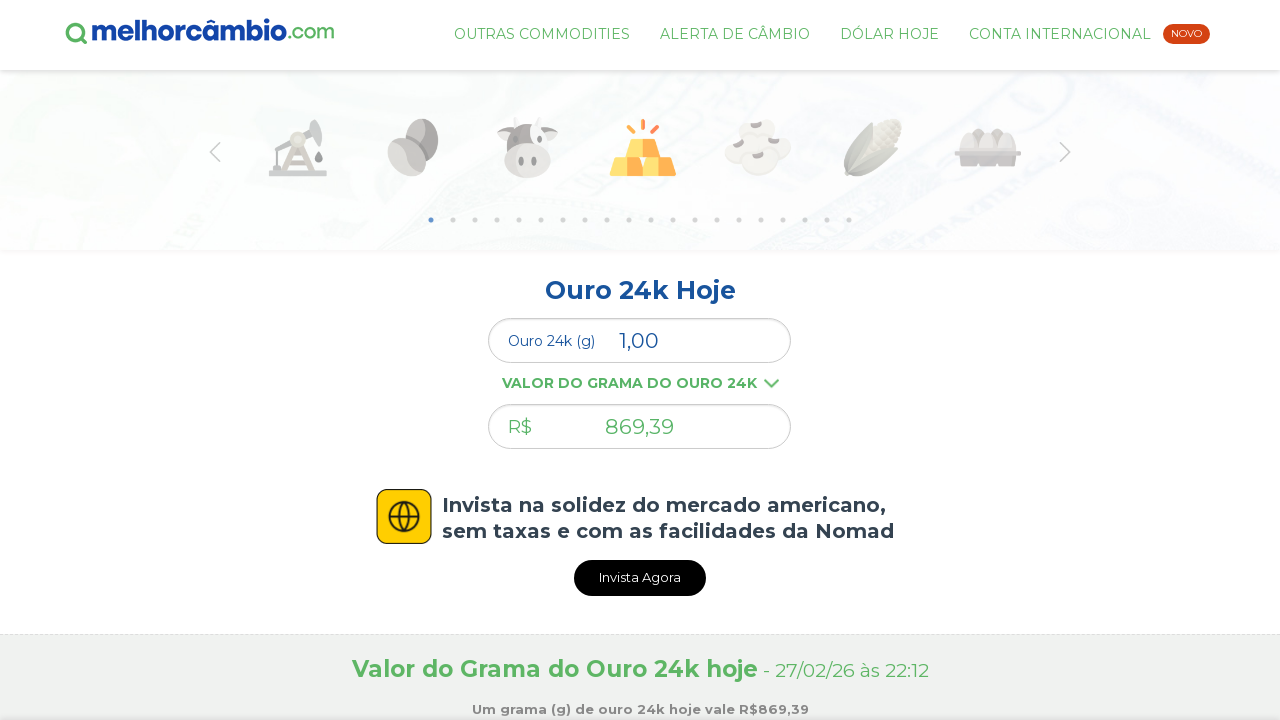

Waited for gold price element (#comercial) to be visible
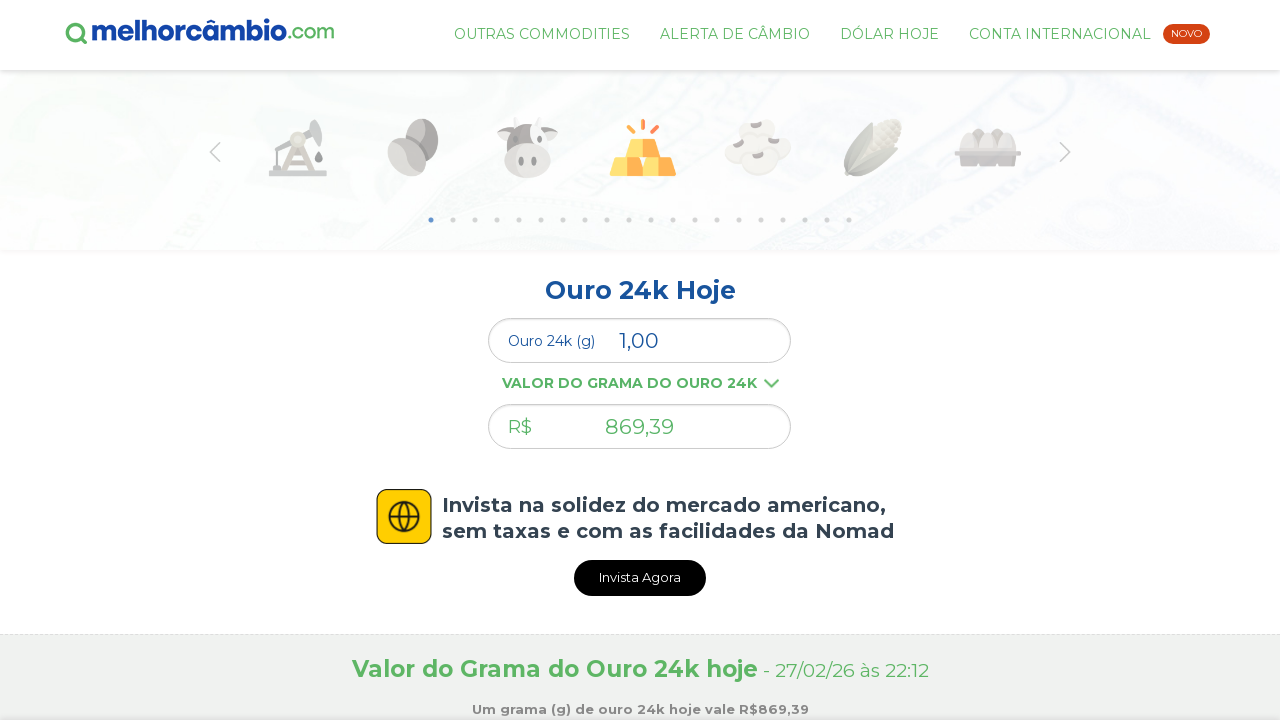

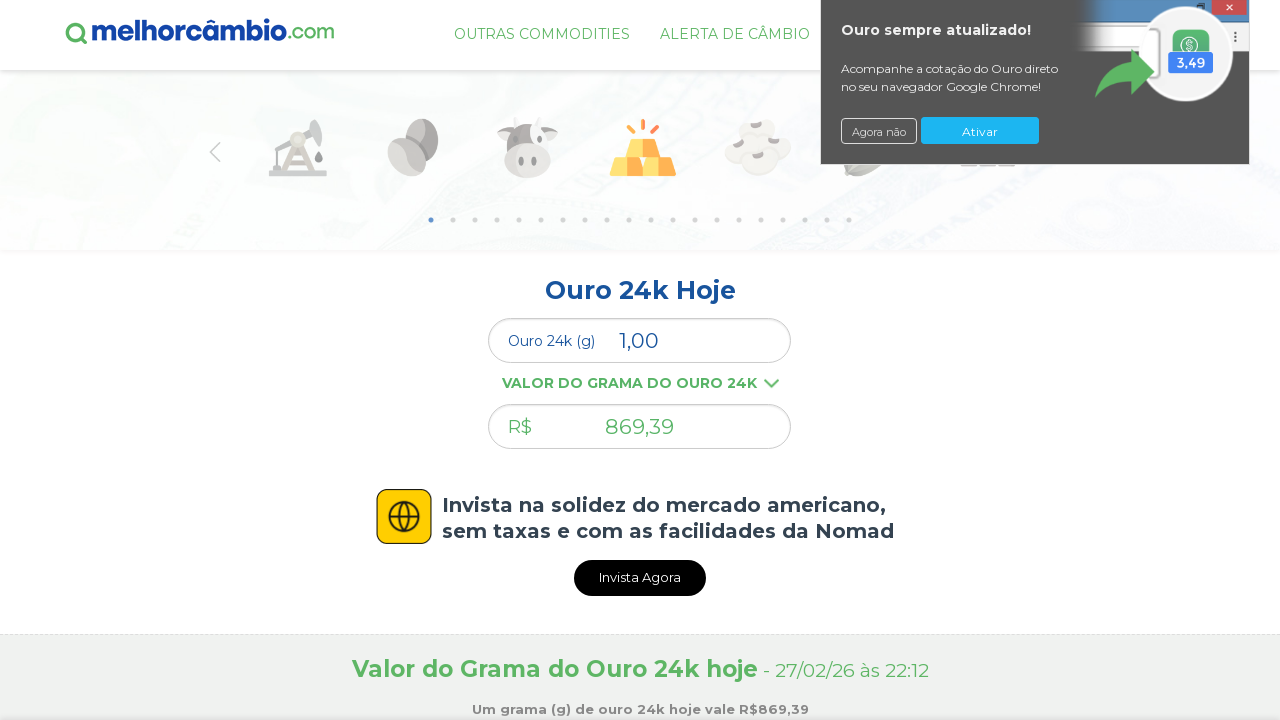